Tests the forgot password functionality by clicking the forgot password link and filling out the password recovery form with name, email, and phone number

Starting URL: https://rahulshettyacademy.com/locatorspractice/

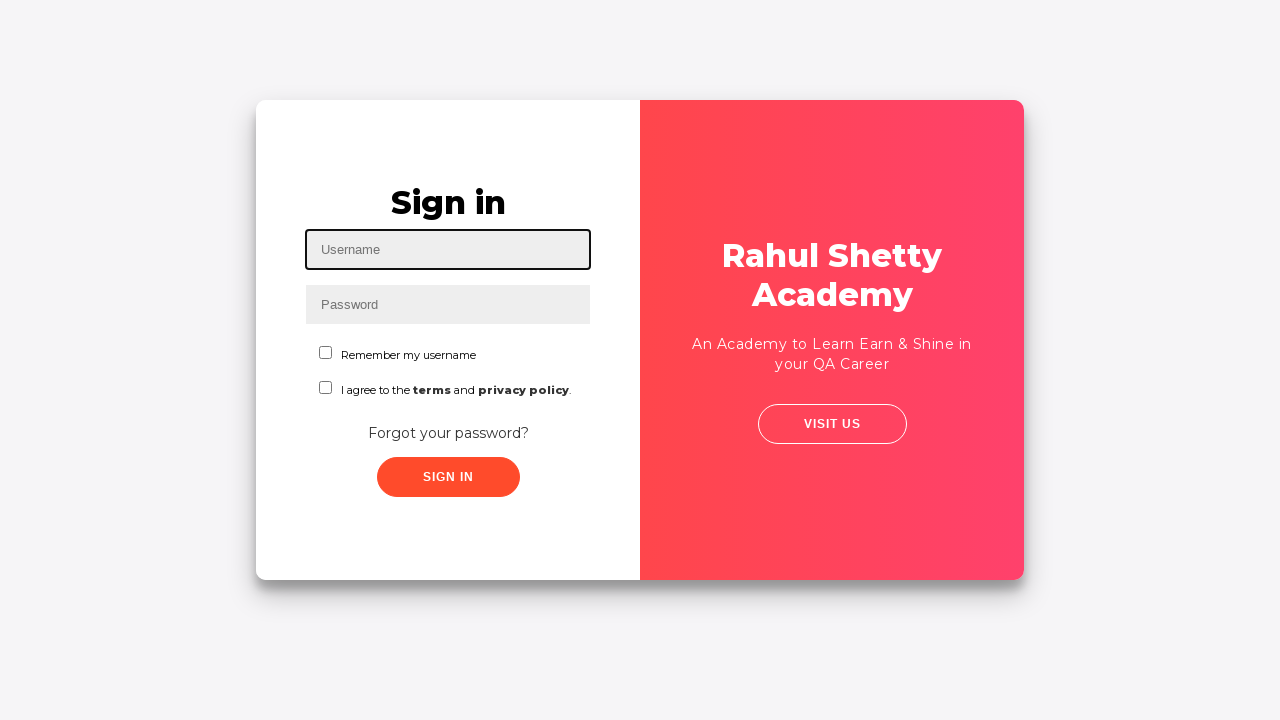

Clicked 'Forgot your password?' link at (448, 433) on text=Forgot your password?
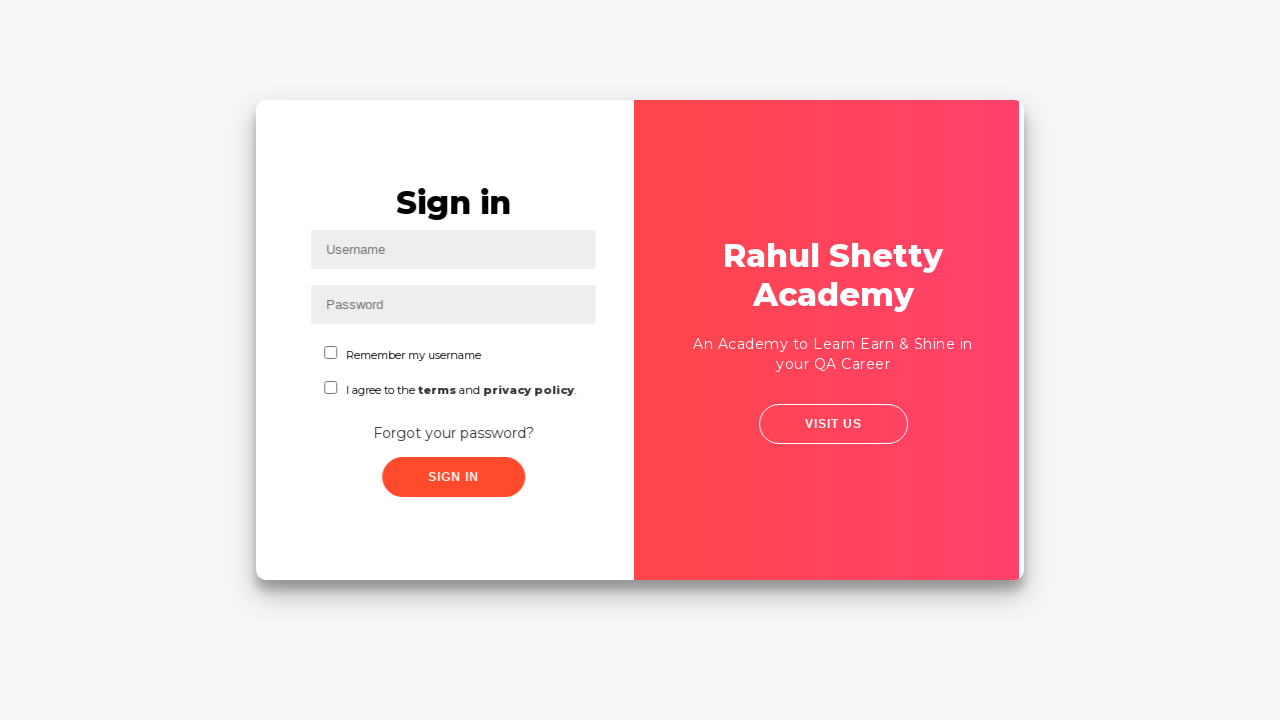

Filled name field with 'Maria Santos' on input[placeholder='Name']
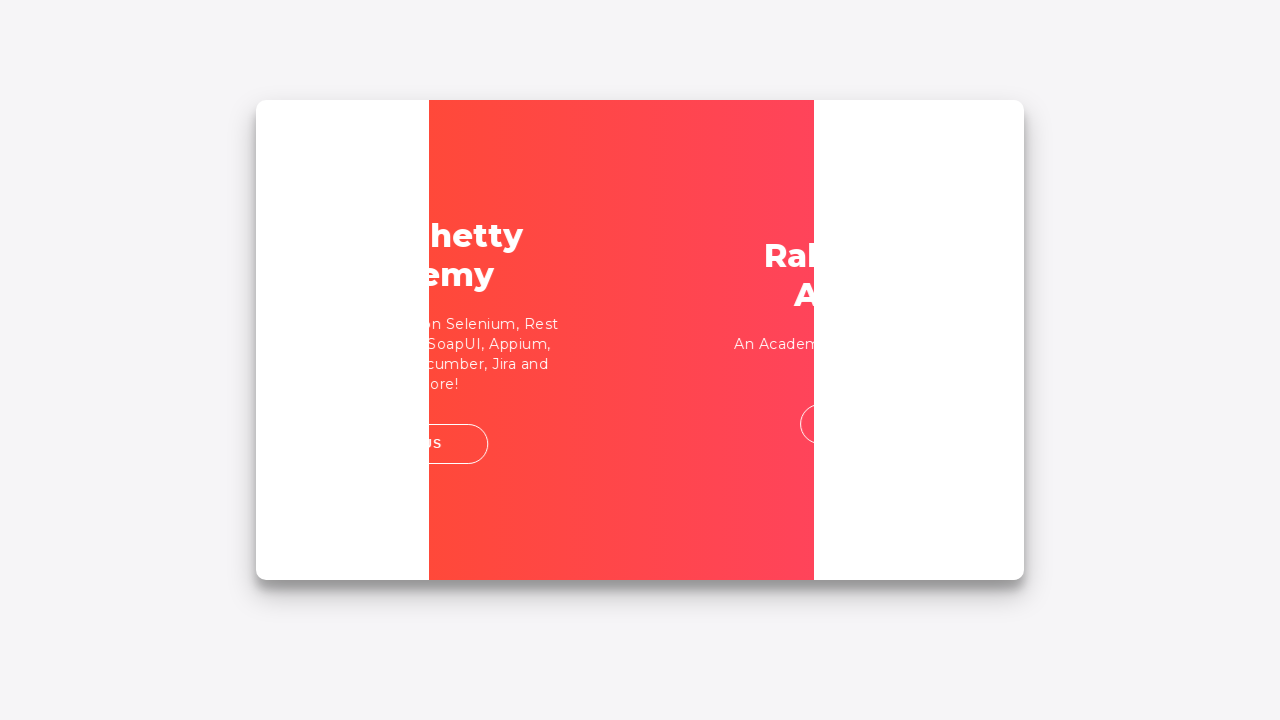

Filled email field with 'maria.santos@example.com' on input[placeholder='Email']
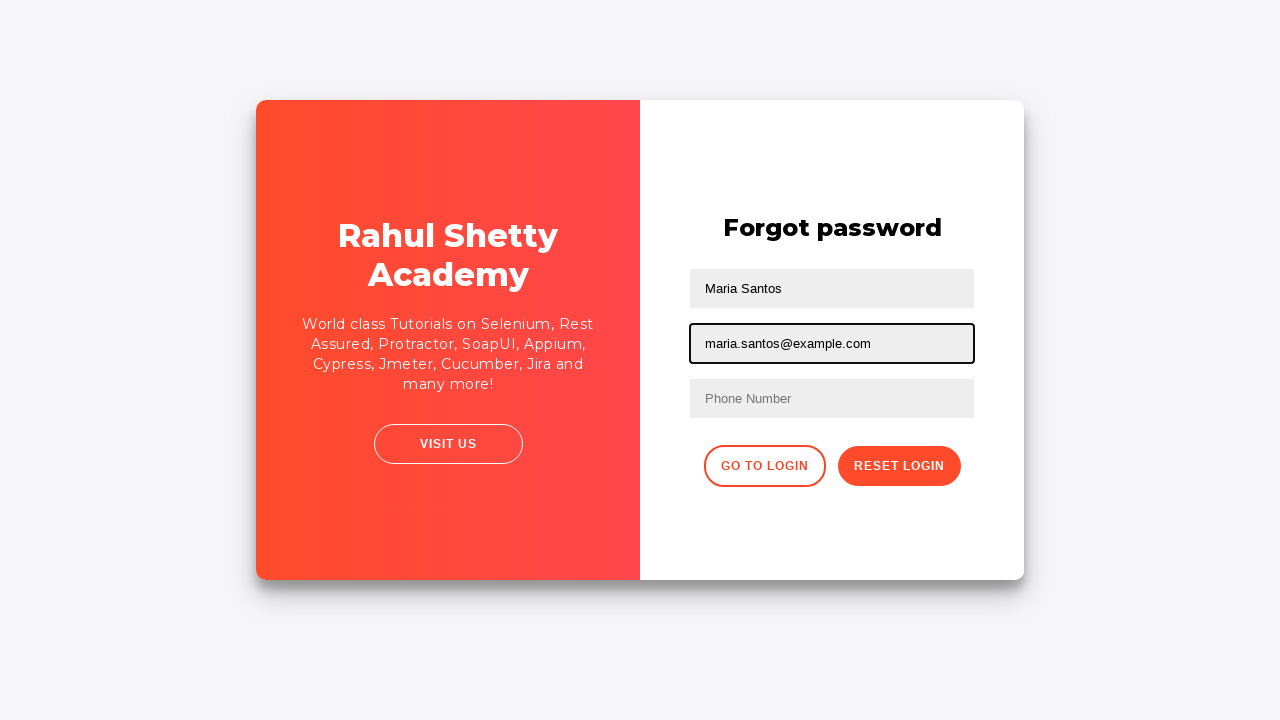

Filled phone number field with '(21)98765-4321' on input[placeholder='Phone Number']
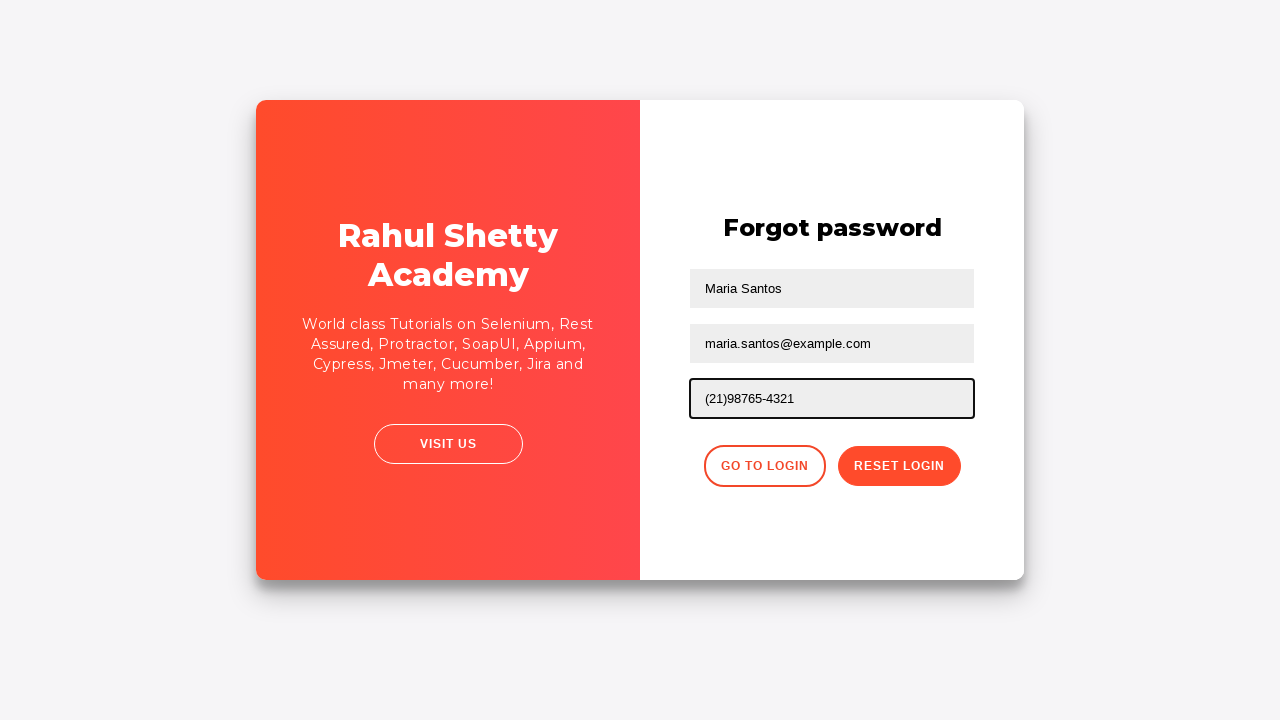

Clicked reset password button at (899, 466) on button.reset-pwd-btn
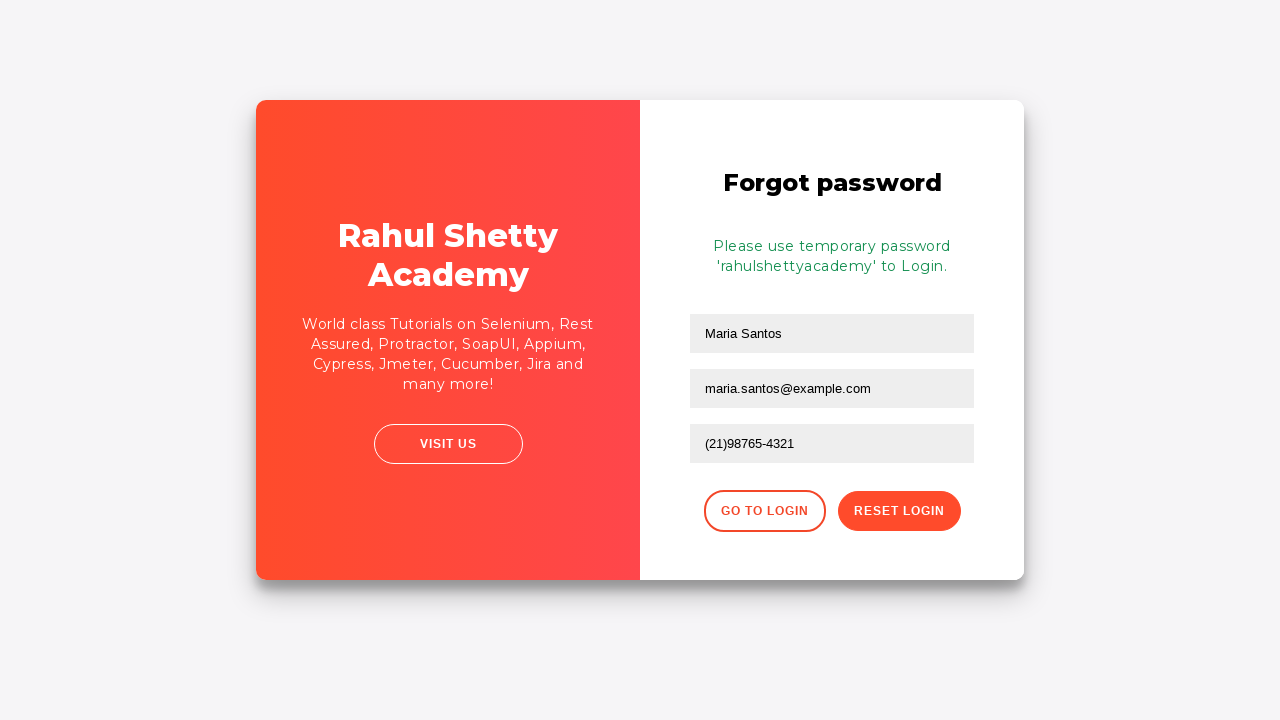

Password recovery info message appeared
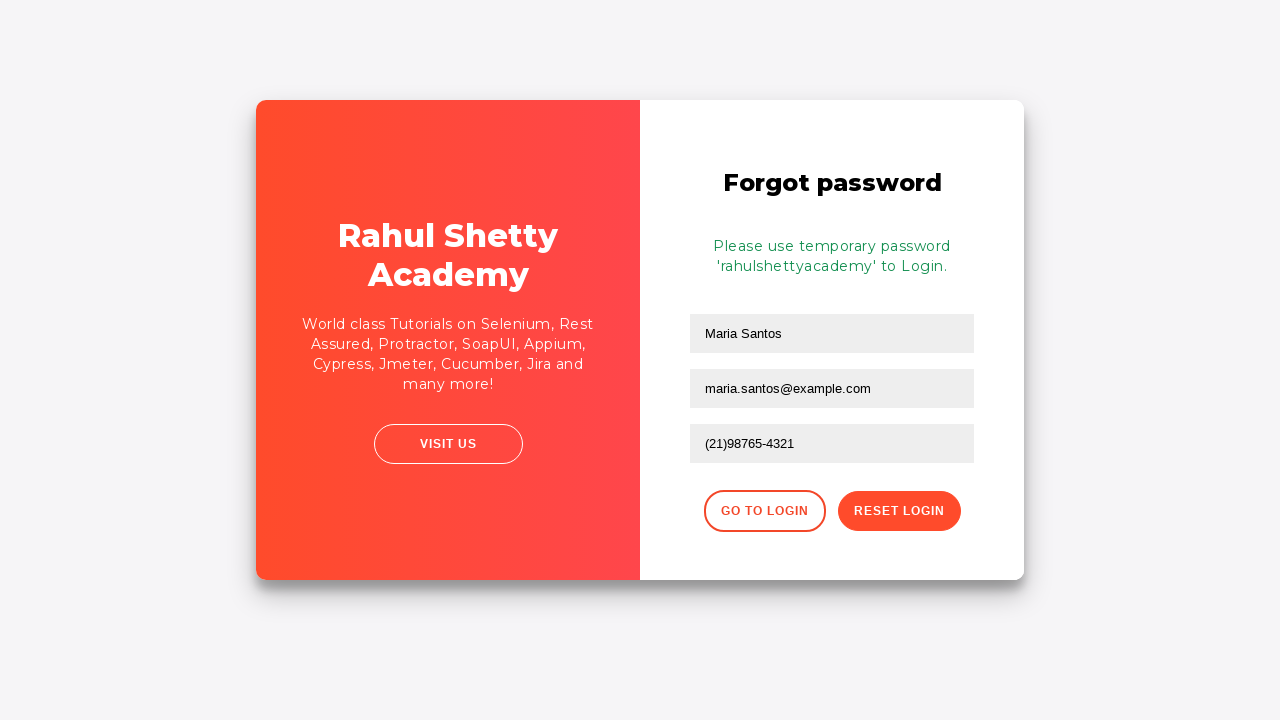

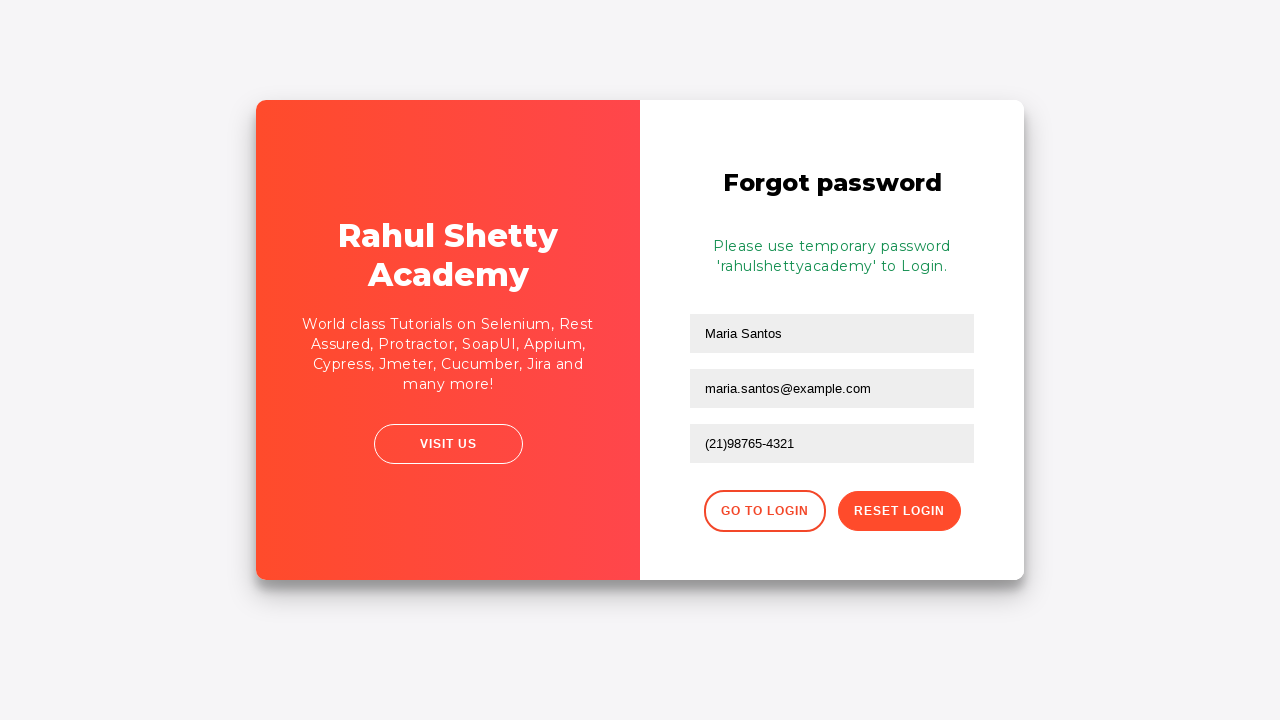